Tests forgot password functionality by entering an email and submitting the form to verify success message

Starting URL: http://the-internet.herokuapp.com/forgot_password

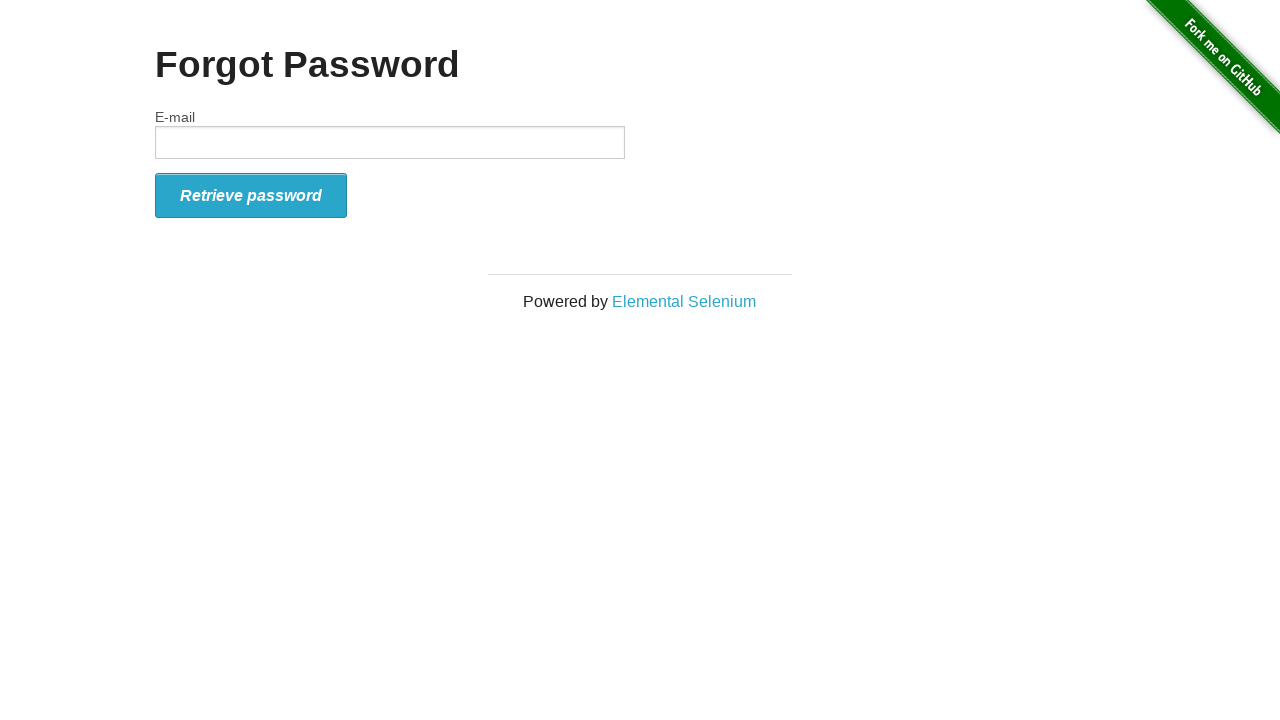

Filled email field with 'testuser@example.com' on #email
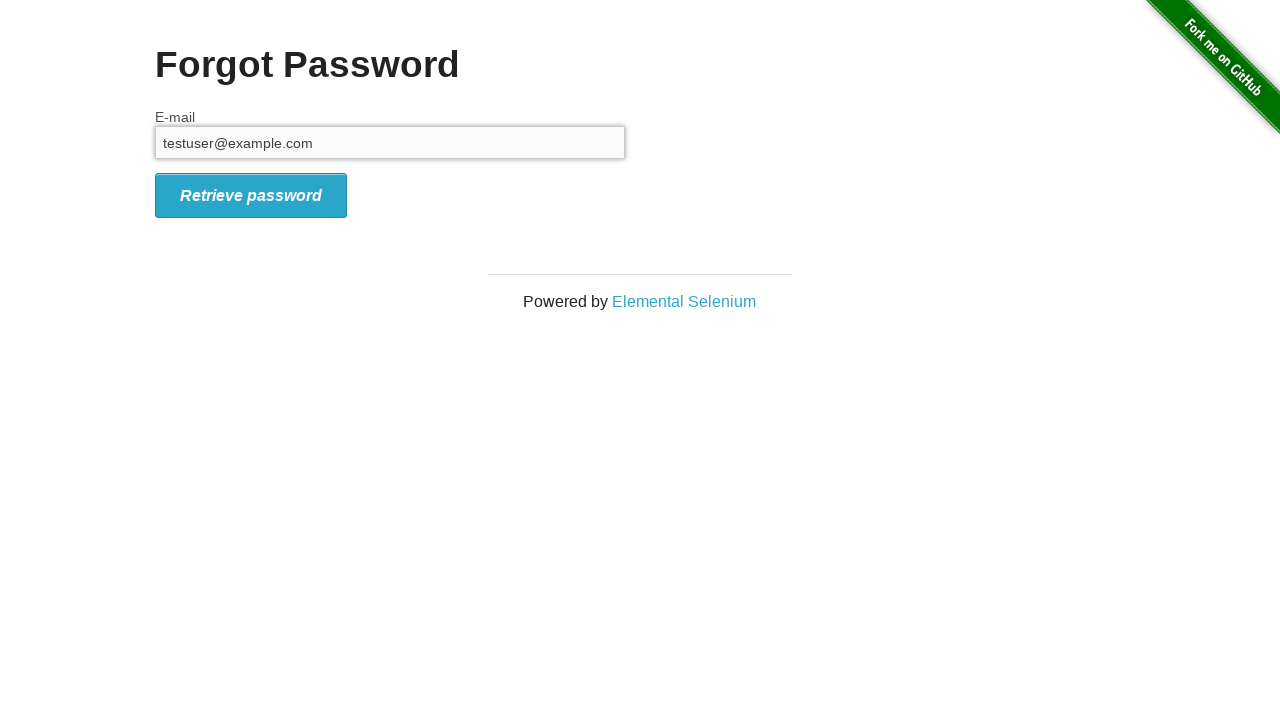

Clicked retrieve password button to submit forgot password form at (251, 195) on #form_submit
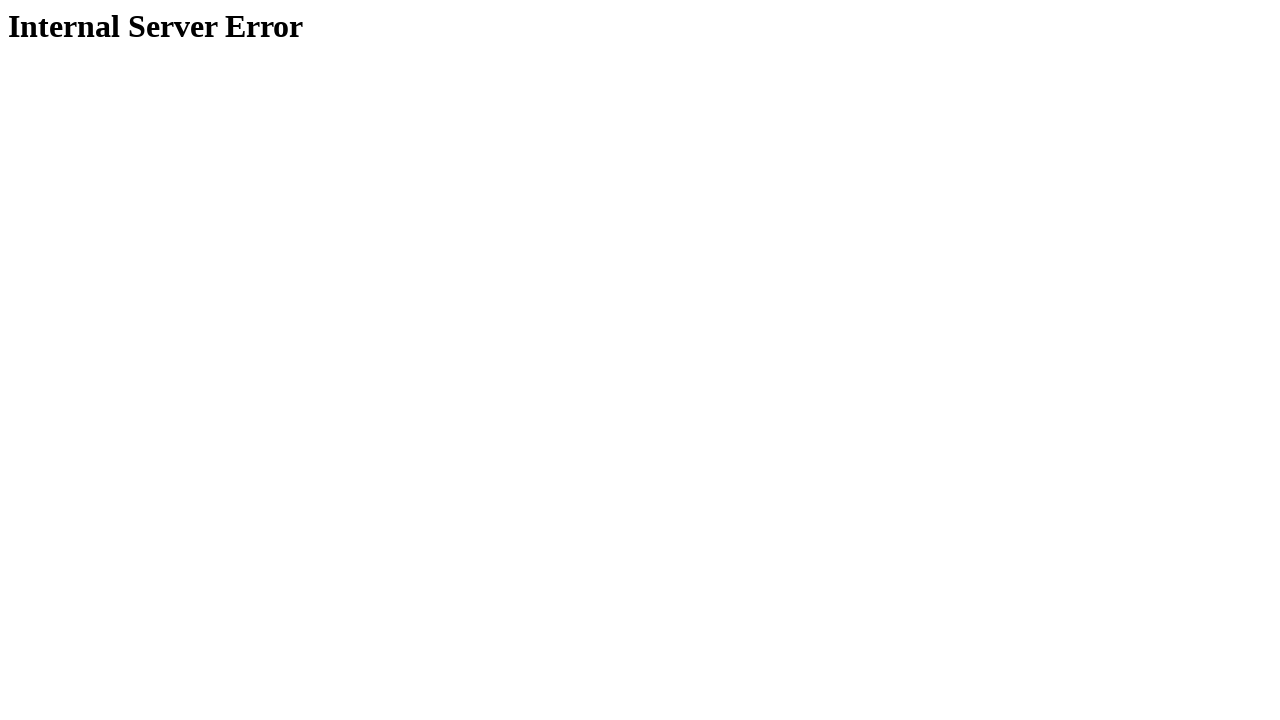

Waited for network idle - success message should be displayed
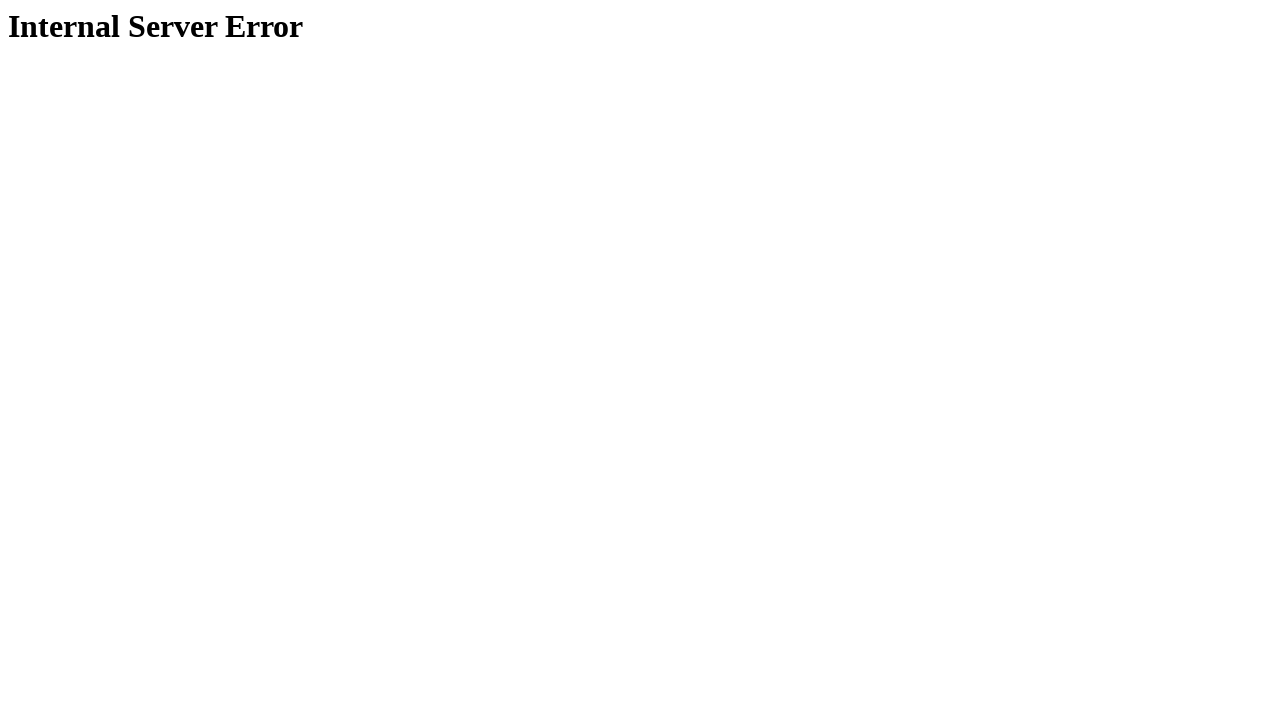

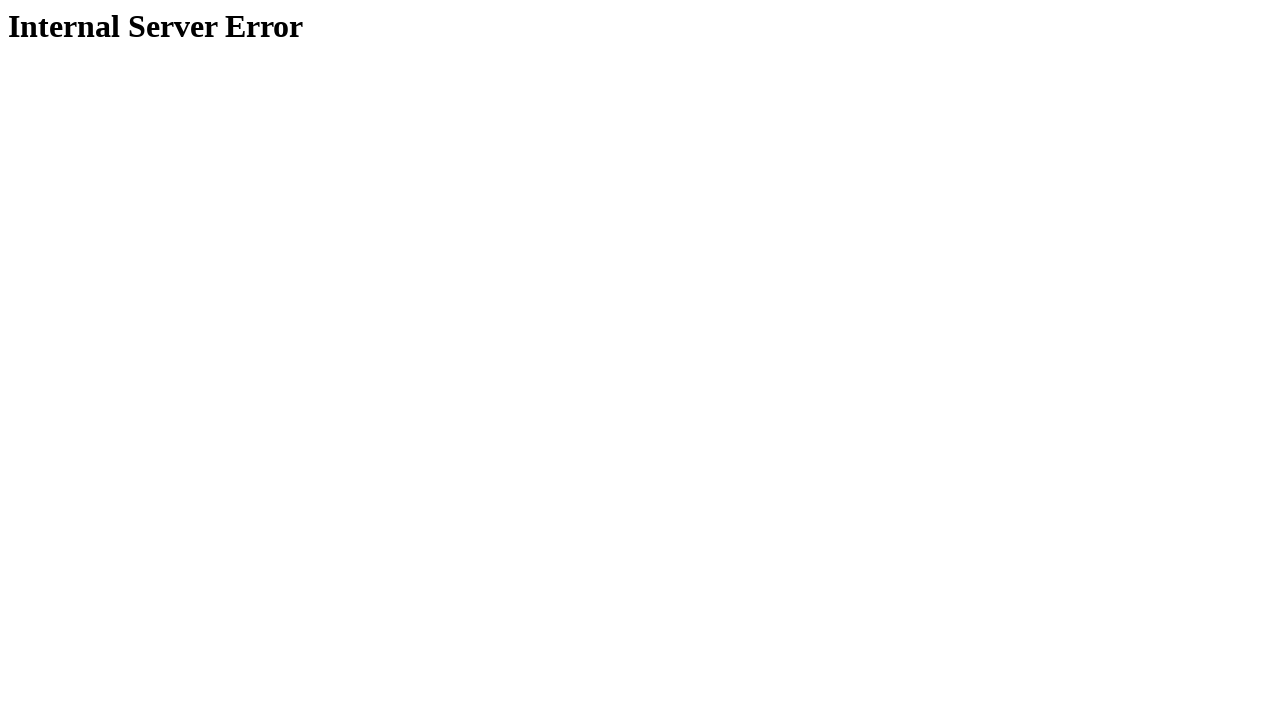